Solves a math captcha by calculating a value, filling the answer, checking a checkbox, selecting a radio button, and submitting the form

Starting URL: https://suninjuly.github.io/math.html

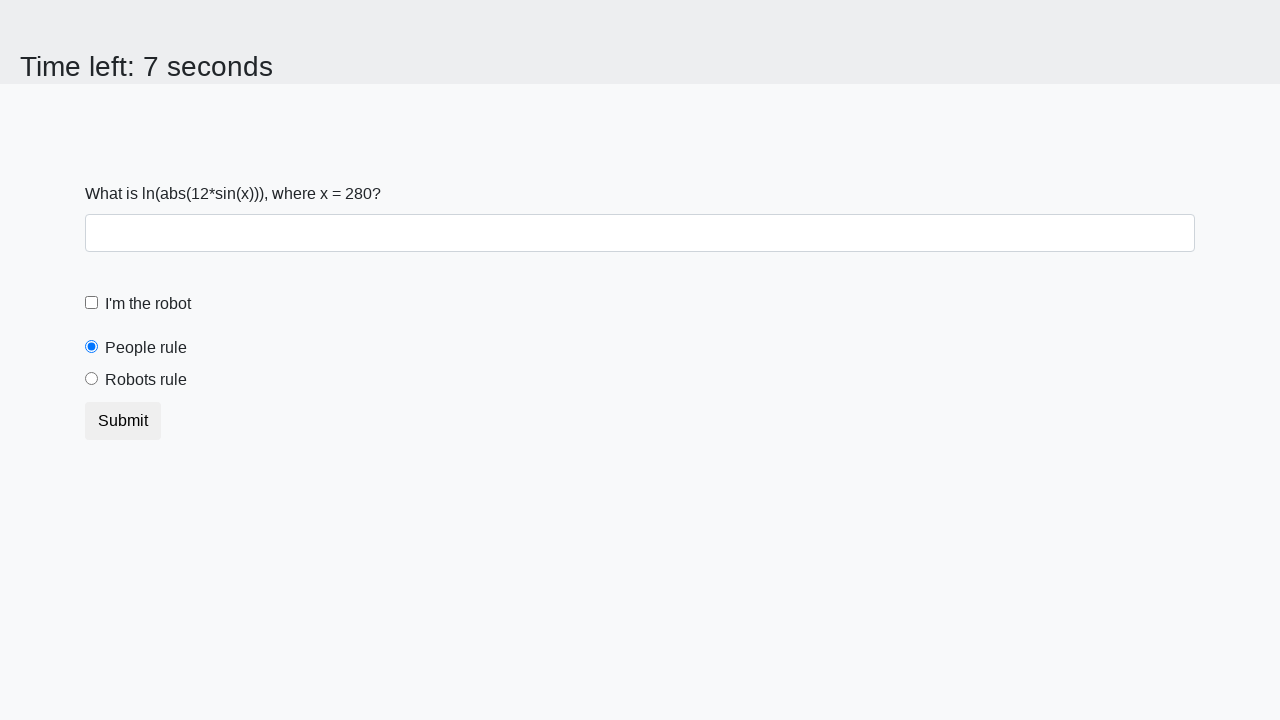

Located the input value element
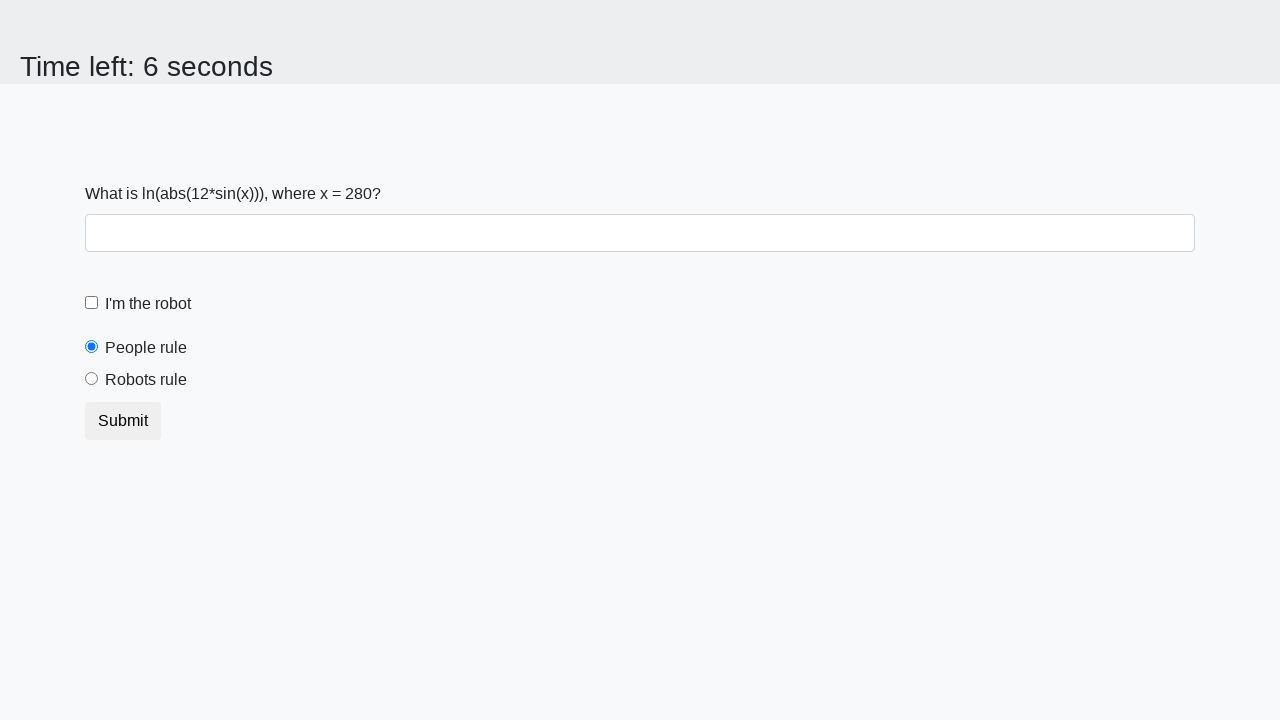

Extracted the value from input element
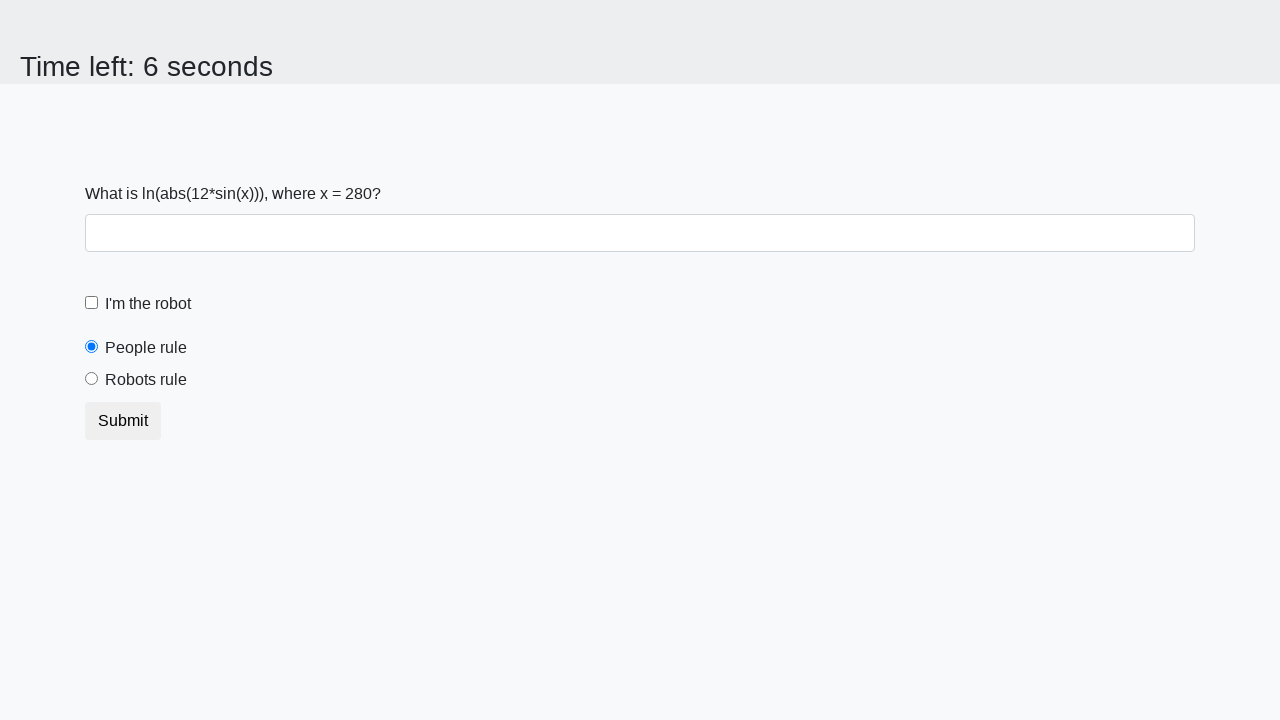

Calculated math captcha answer: 1.5376654063292192
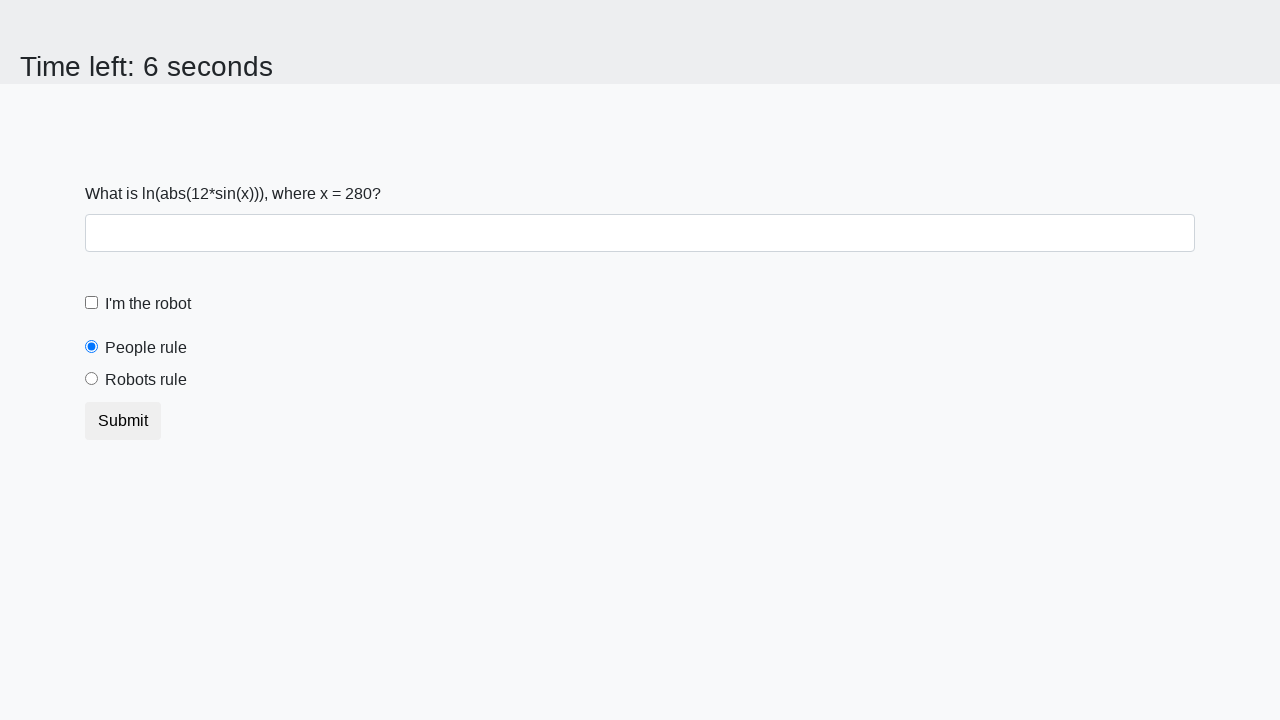

Filled the answer field with calculated value on #answer
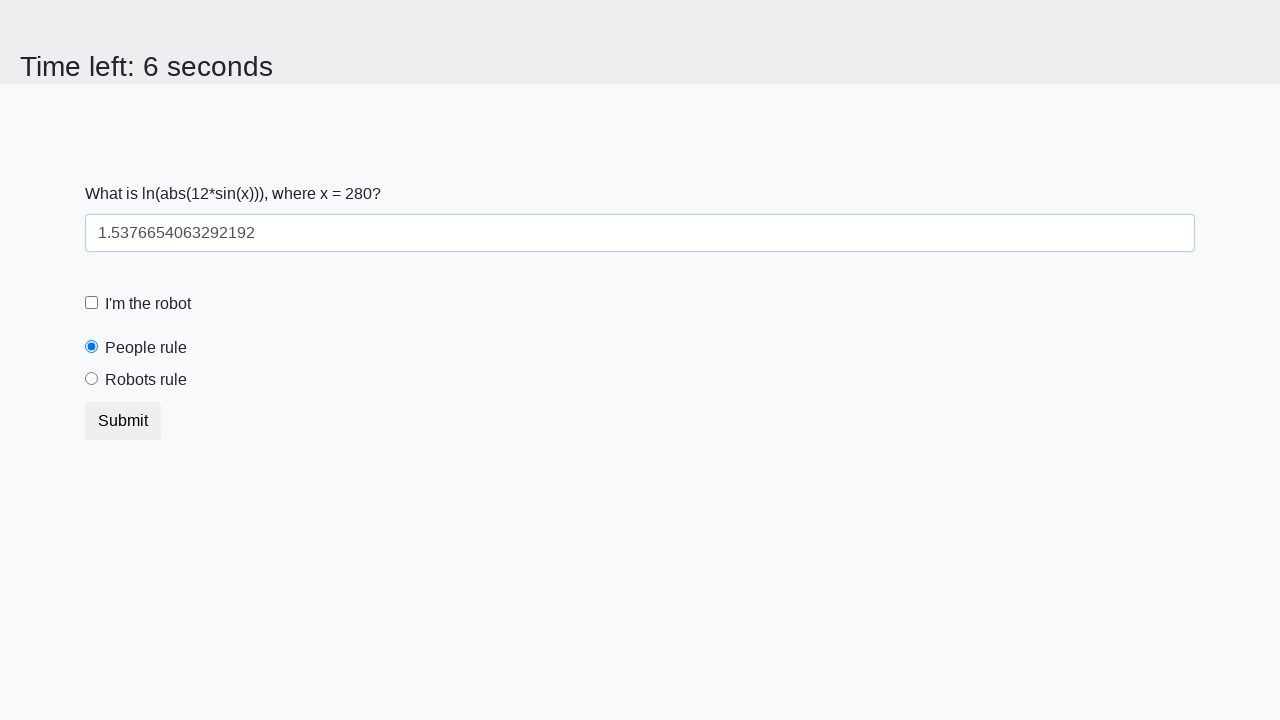

Checked the robot checkbox at (92, 303) on #robotCheckbox
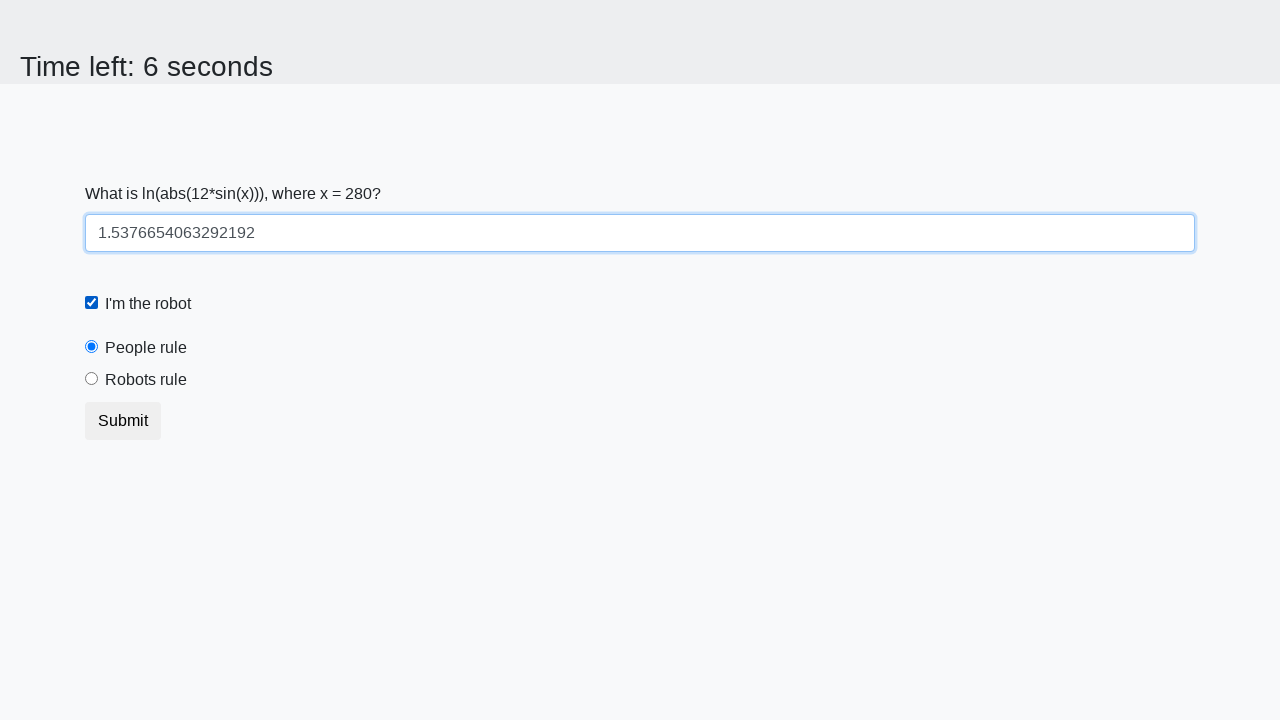

Selected the robots rule radio button at (92, 379) on #robotsRule
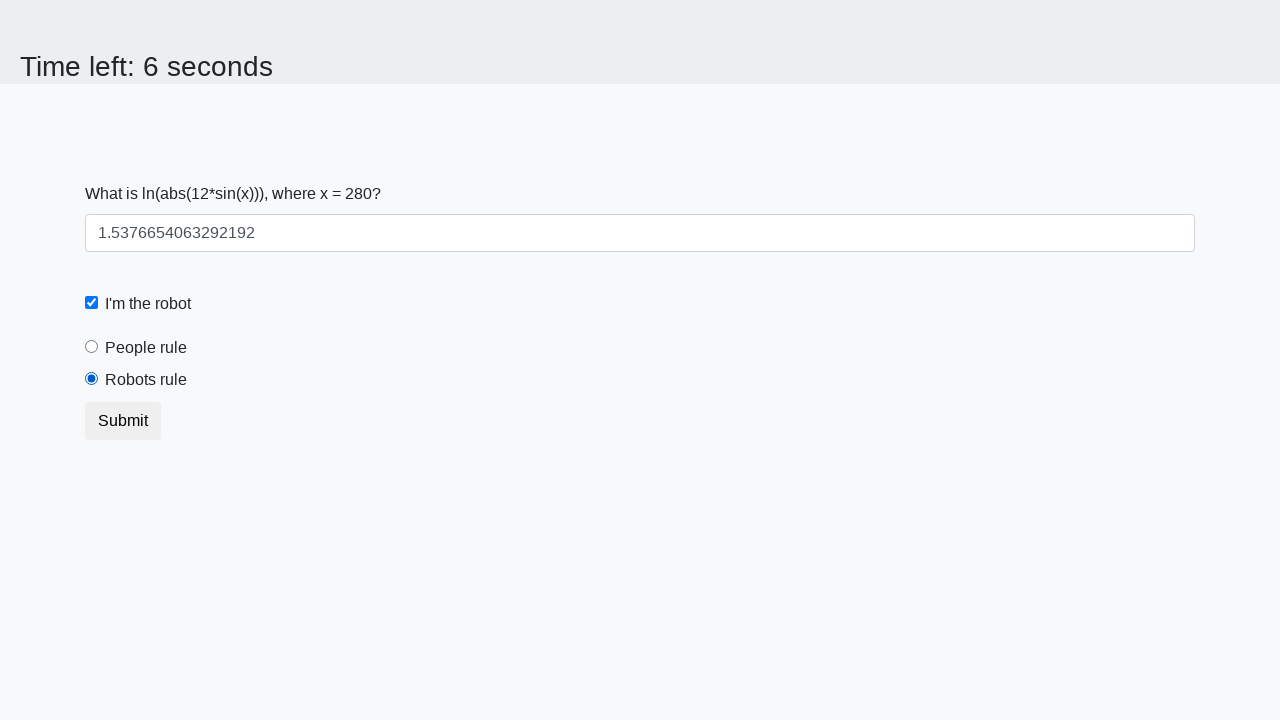

Clicked the submit button at (123, 421) on .btn
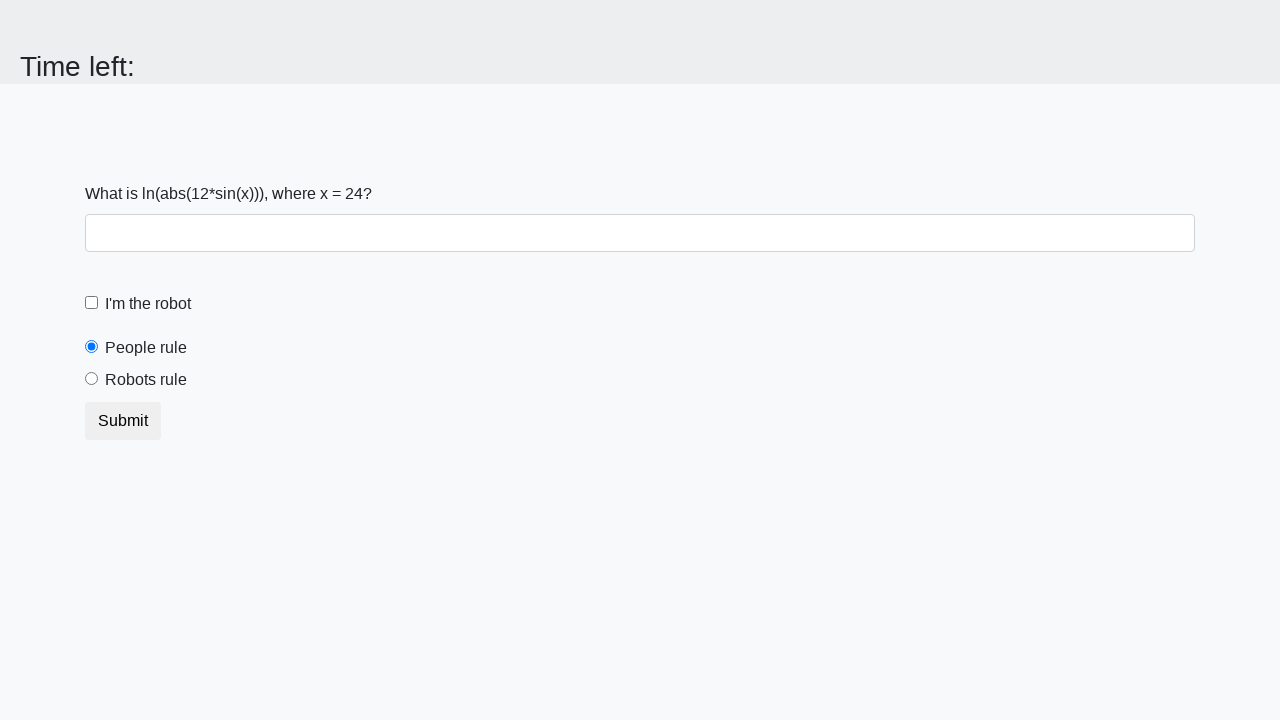

Waited for form submission to complete
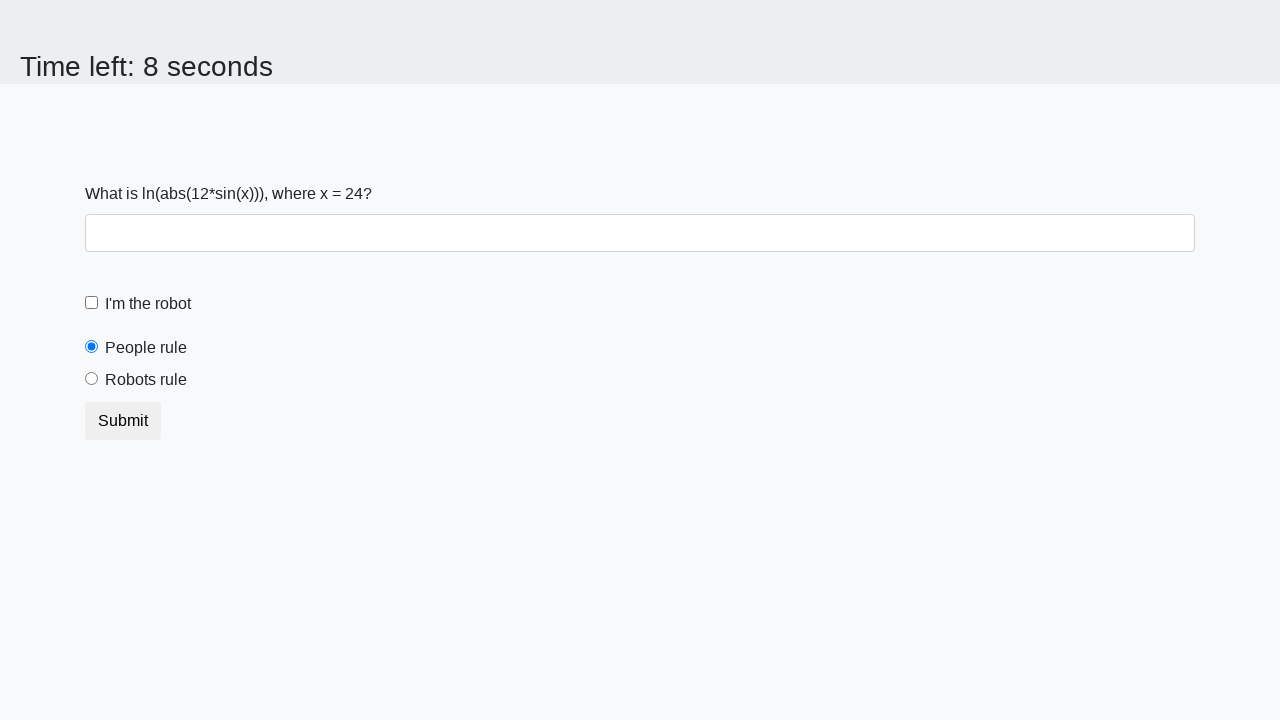

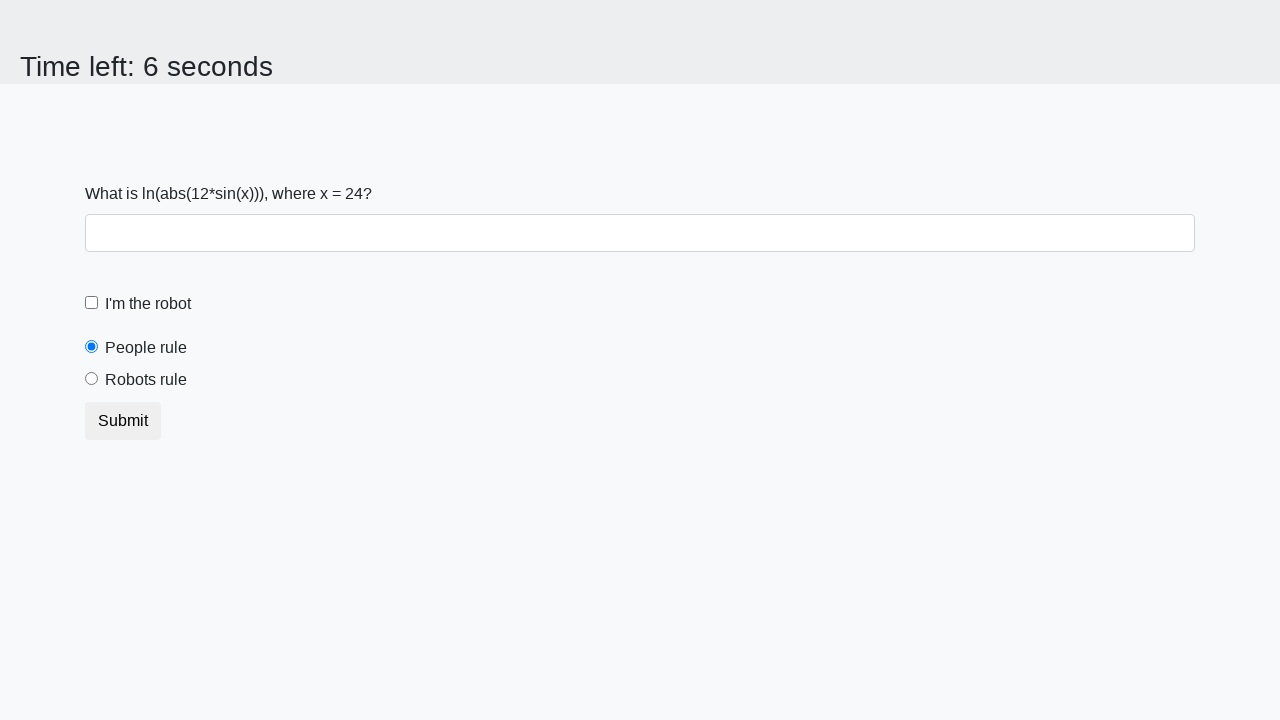